Navigates to OpenXCell website and verifies that link elements are visible and accessible

Starting URL: https://www.openxcell.com

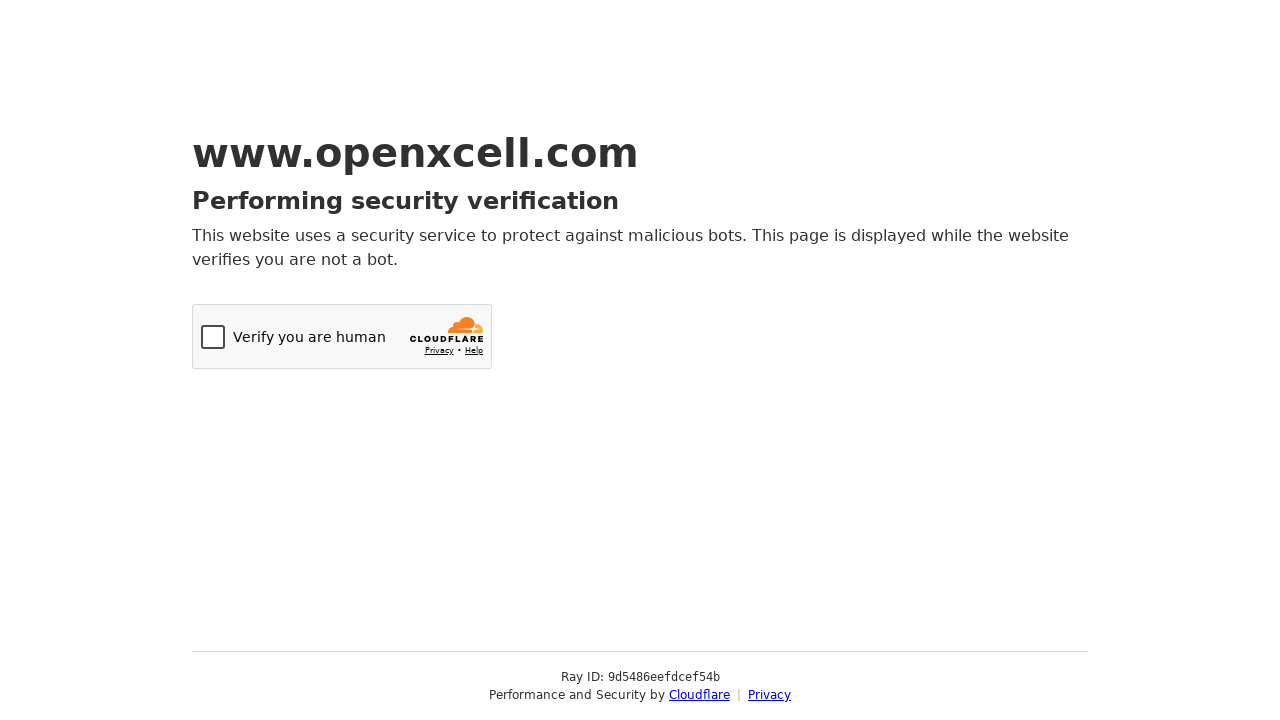

Navigated to OpenXCell website
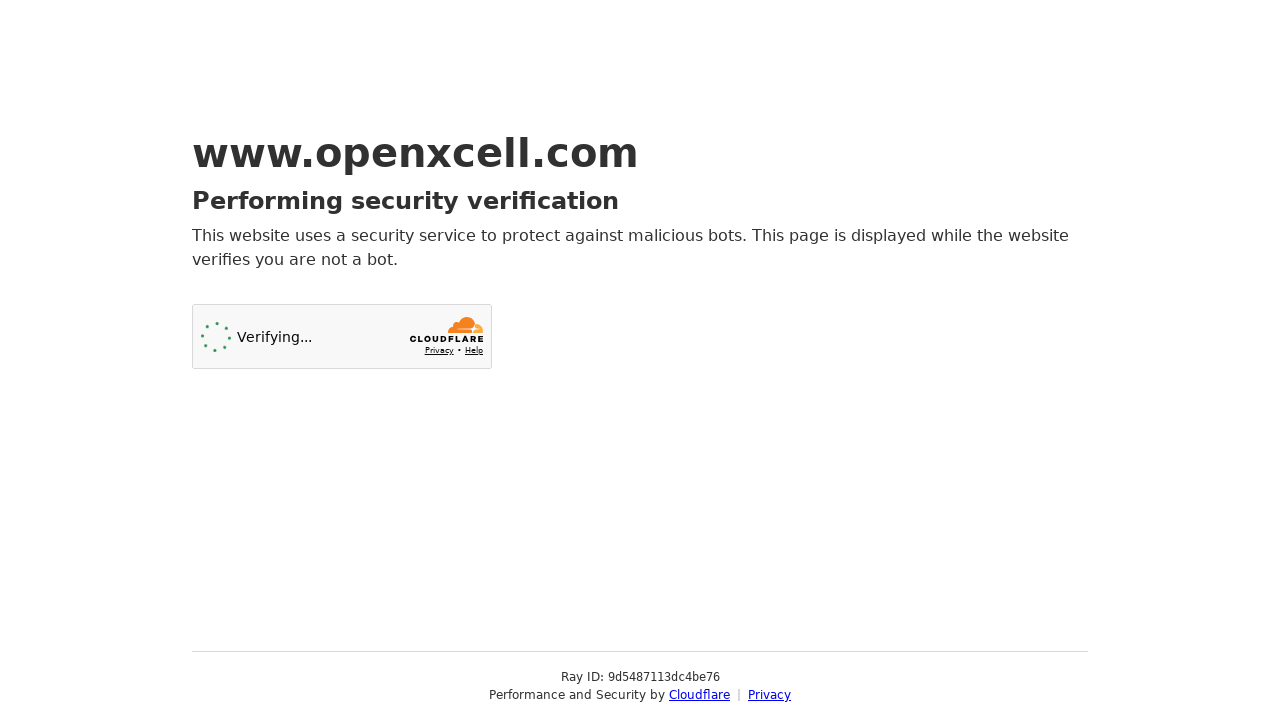

Waited for link elements to load on the page
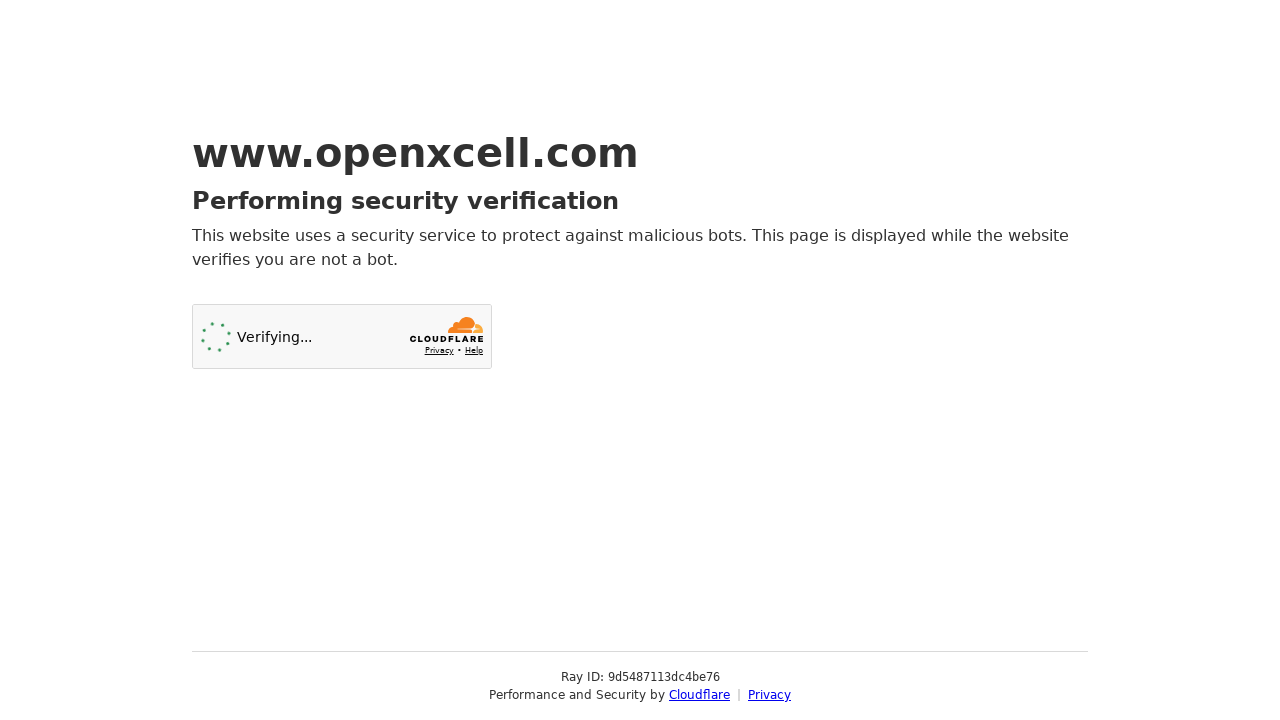

Located the first link element on the page
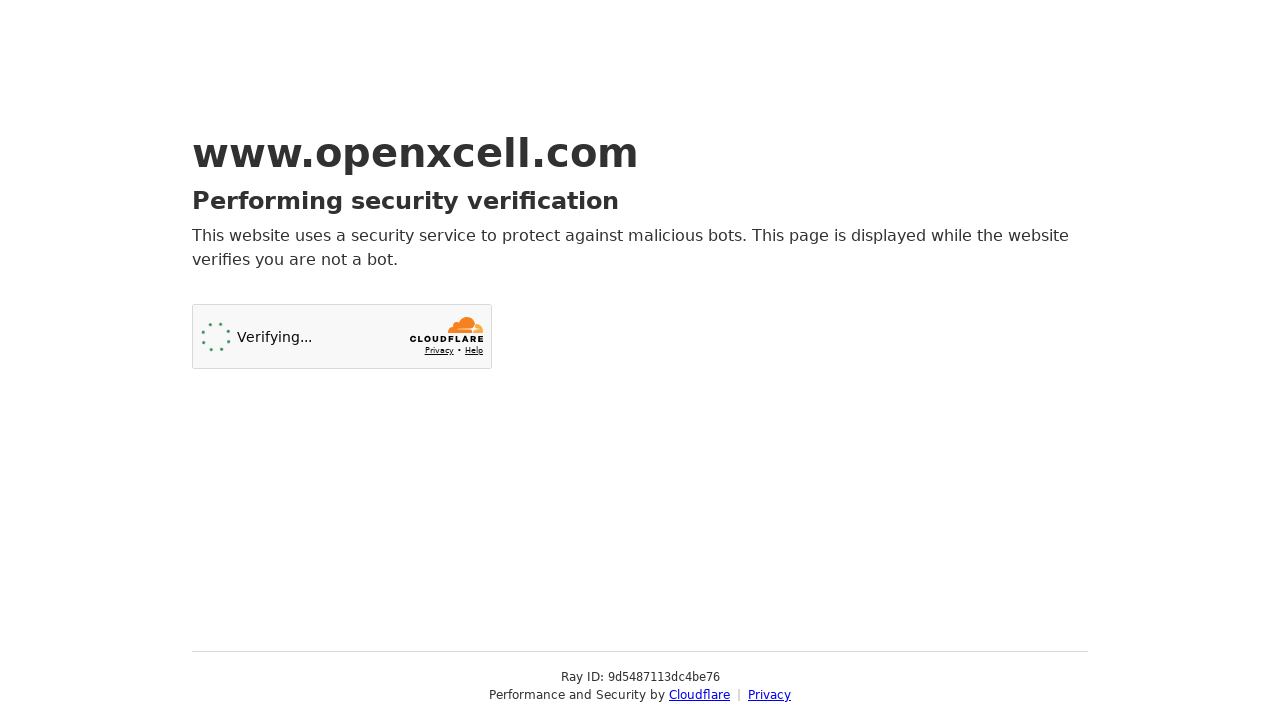

Verified first link is attached to the DOM and visible
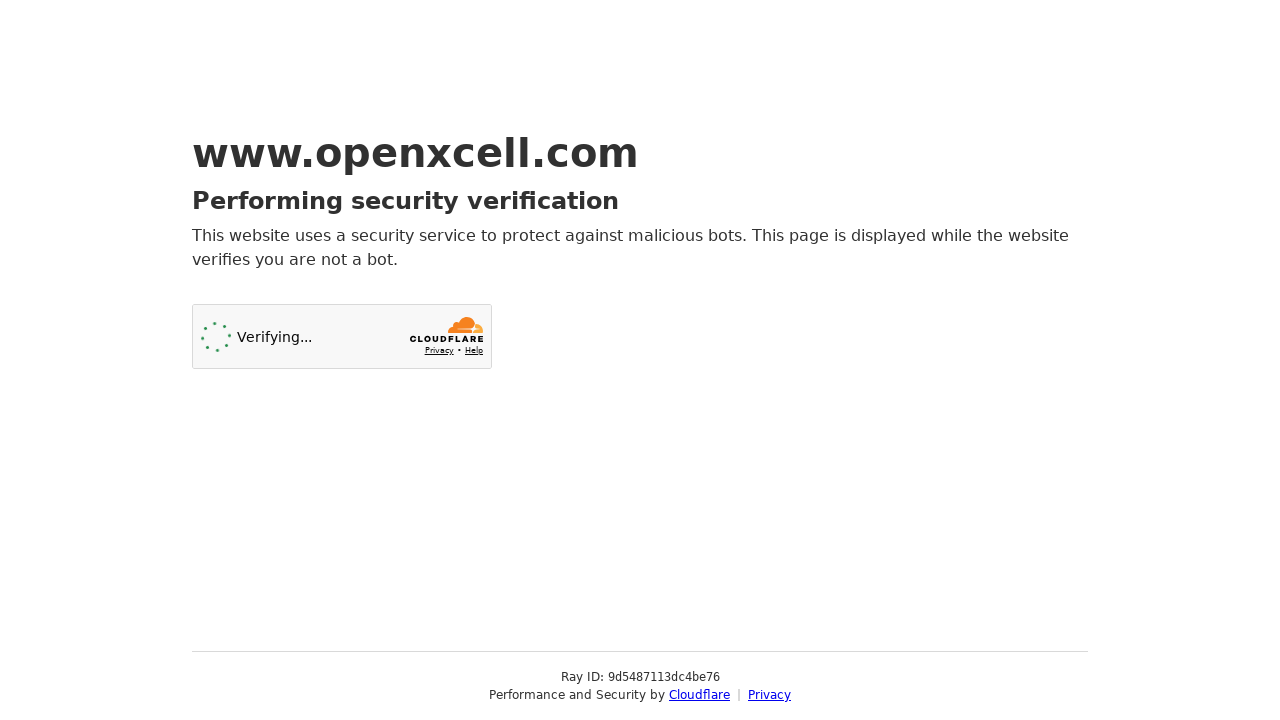

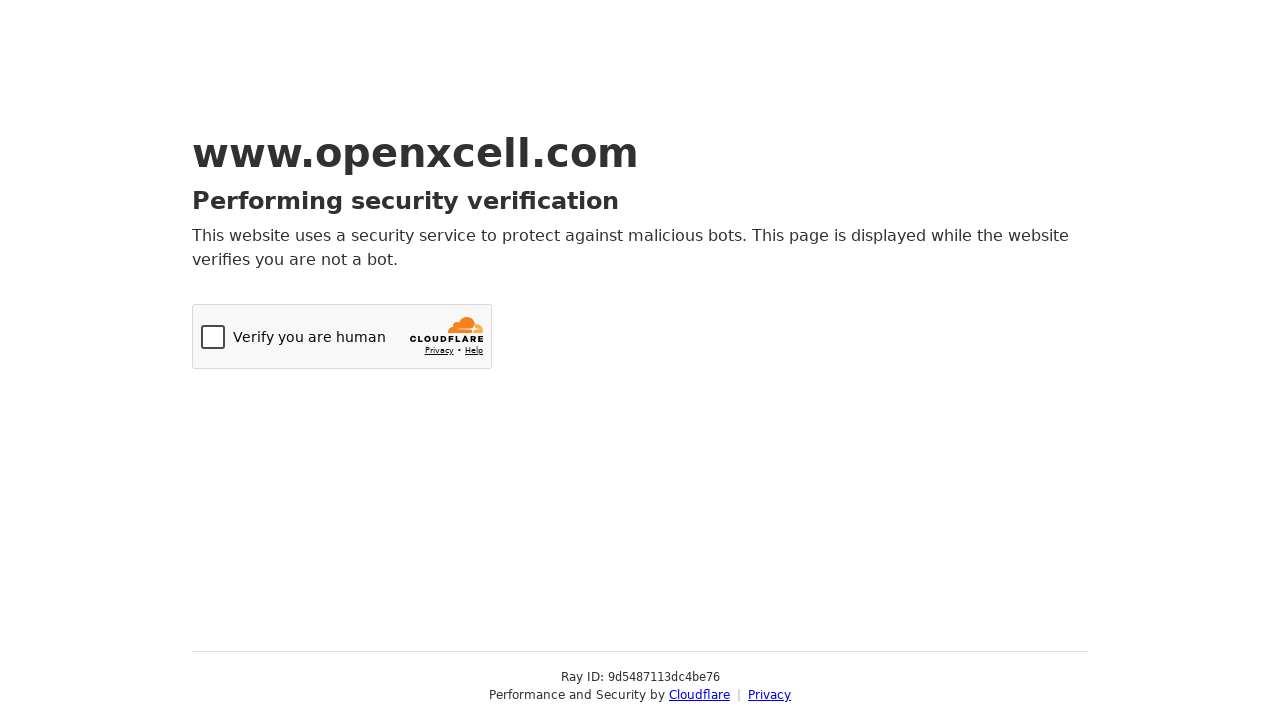